Tests marking all todo items as completed using the toggle-all checkbox

Starting URL: https://demo.playwright.dev/todomvc

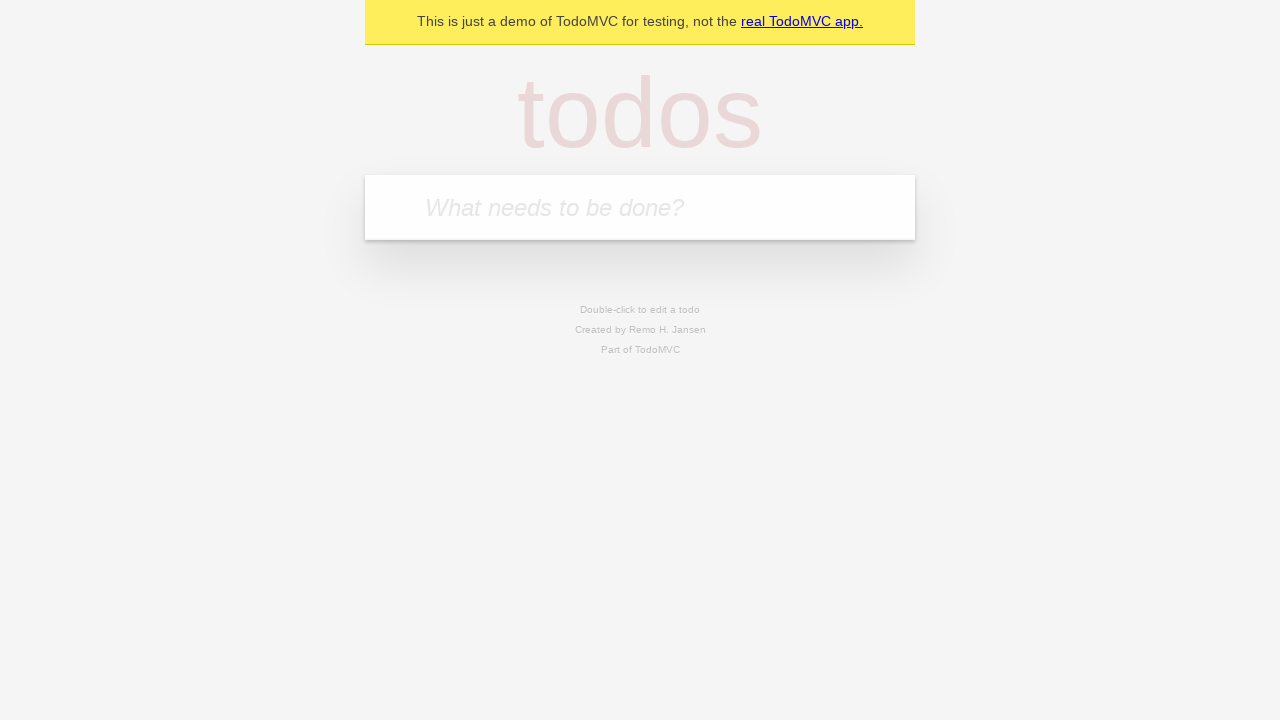

Filled todo input with 'buy some cheese' on internal:attr=[placeholder="What needs to be done?"i]
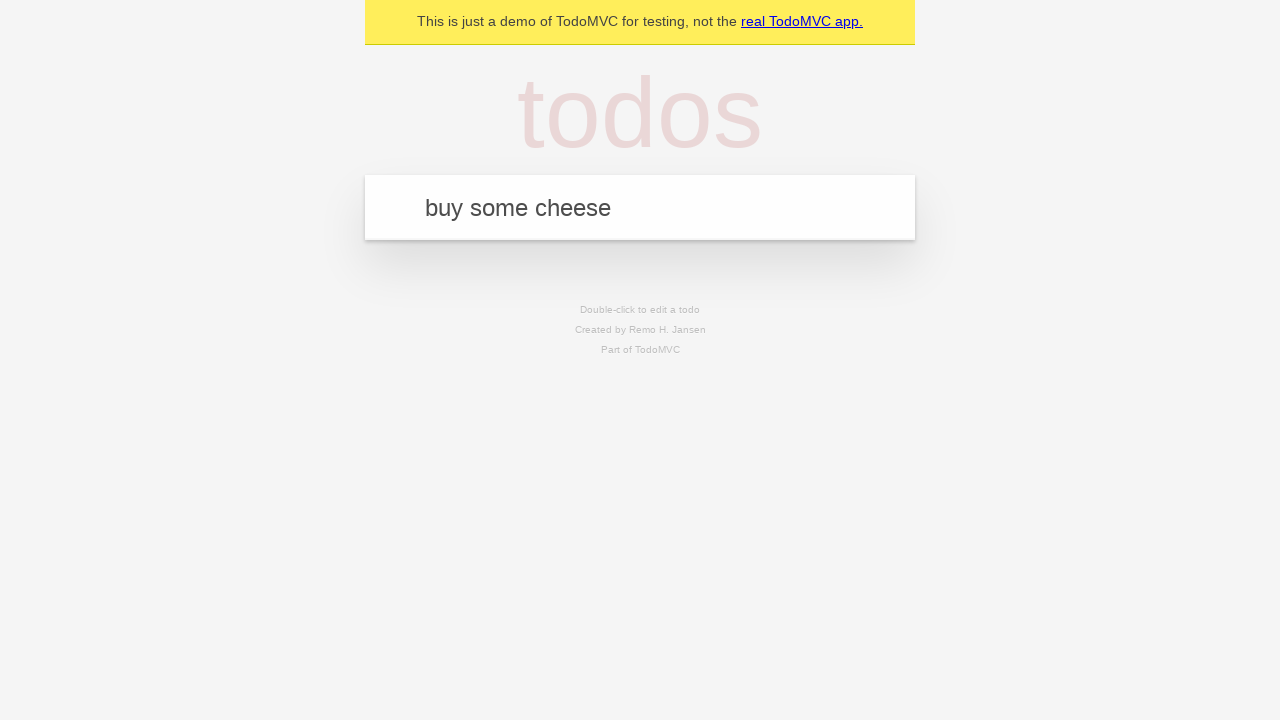

Pressed Enter to add todo 'buy some cheese' on internal:attr=[placeholder="What needs to be done?"i]
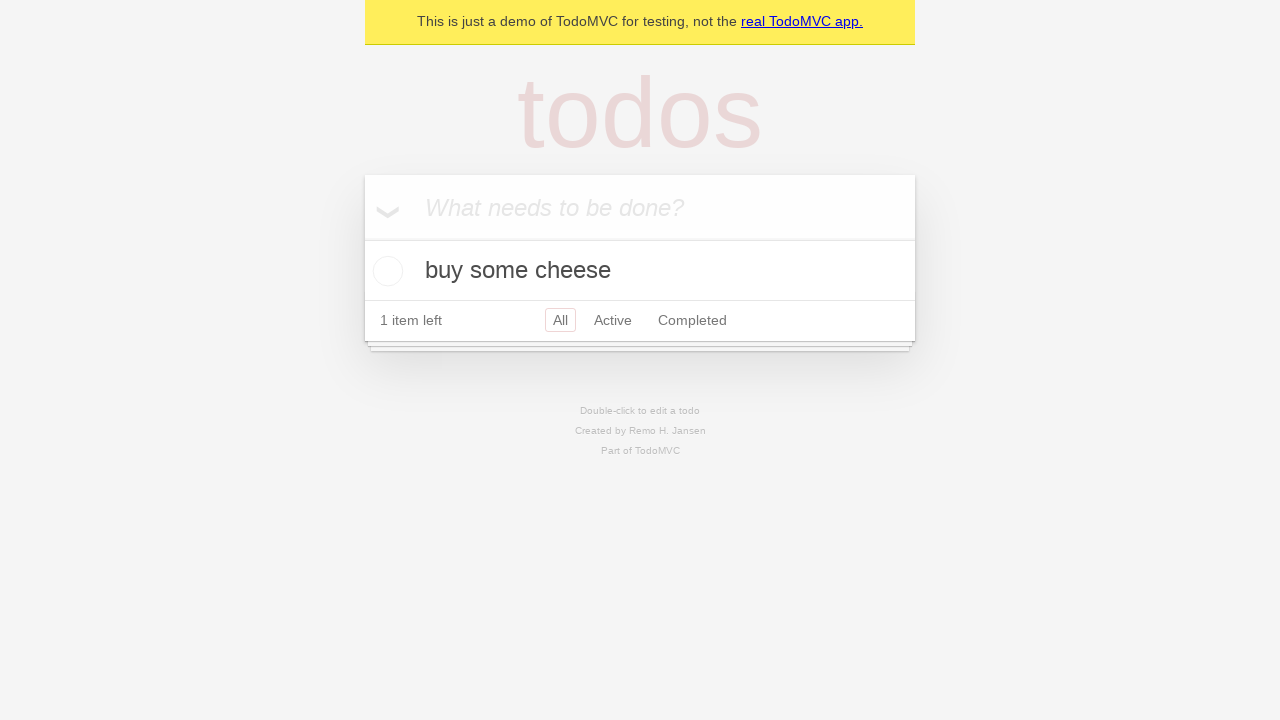

Filled todo input with 'feed the cat' on internal:attr=[placeholder="What needs to be done?"i]
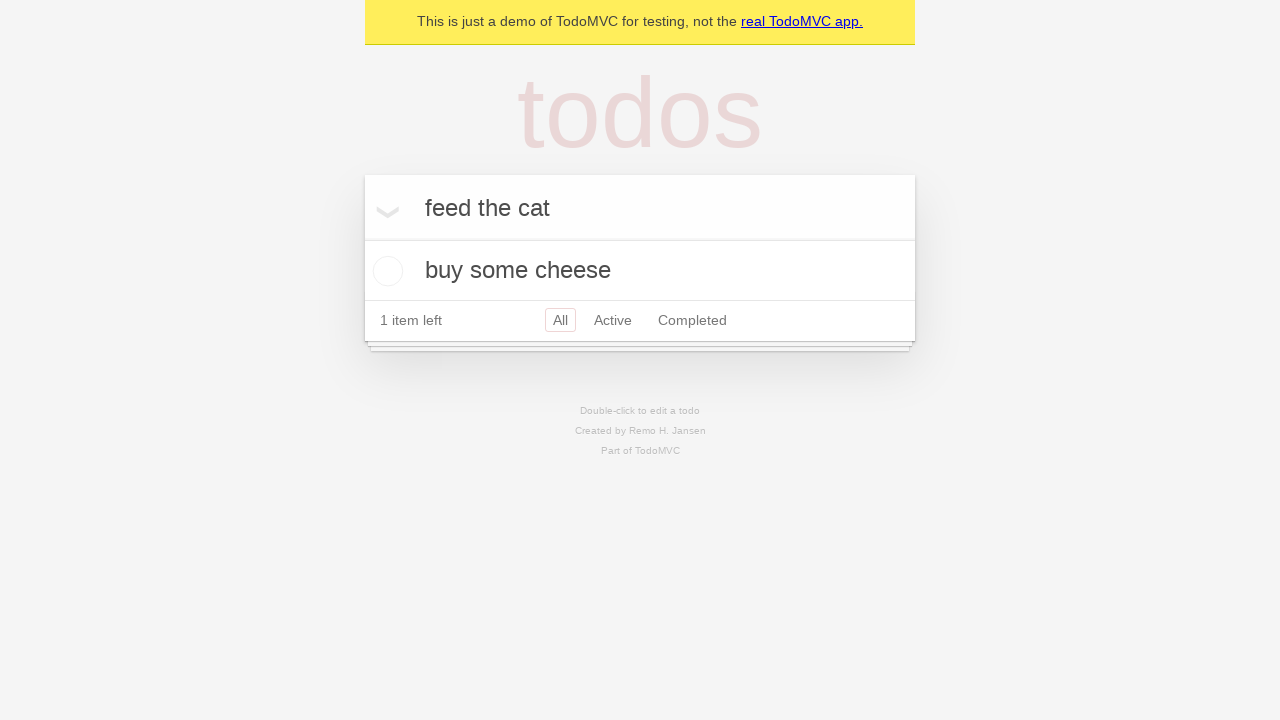

Pressed Enter to add todo 'feed the cat' on internal:attr=[placeholder="What needs to be done?"i]
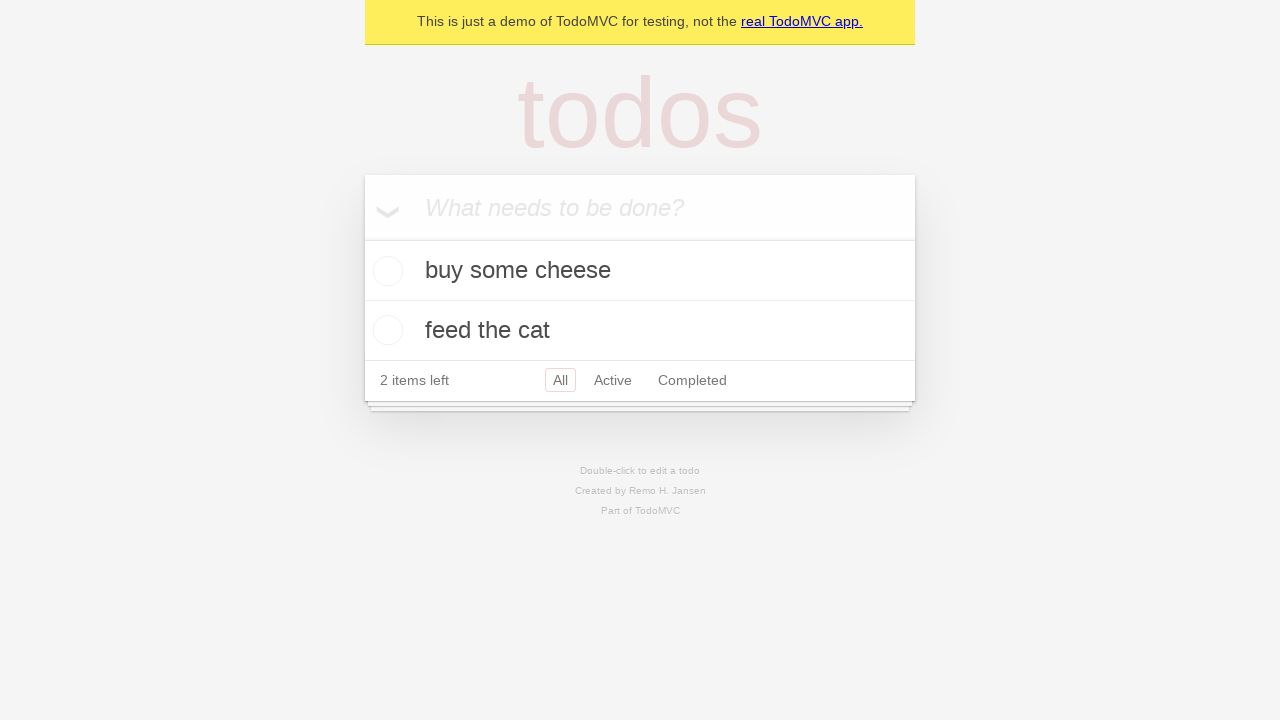

Filled todo input with 'book a doctors appointment' on internal:attr=[placeholder="What needs to be done?"i]
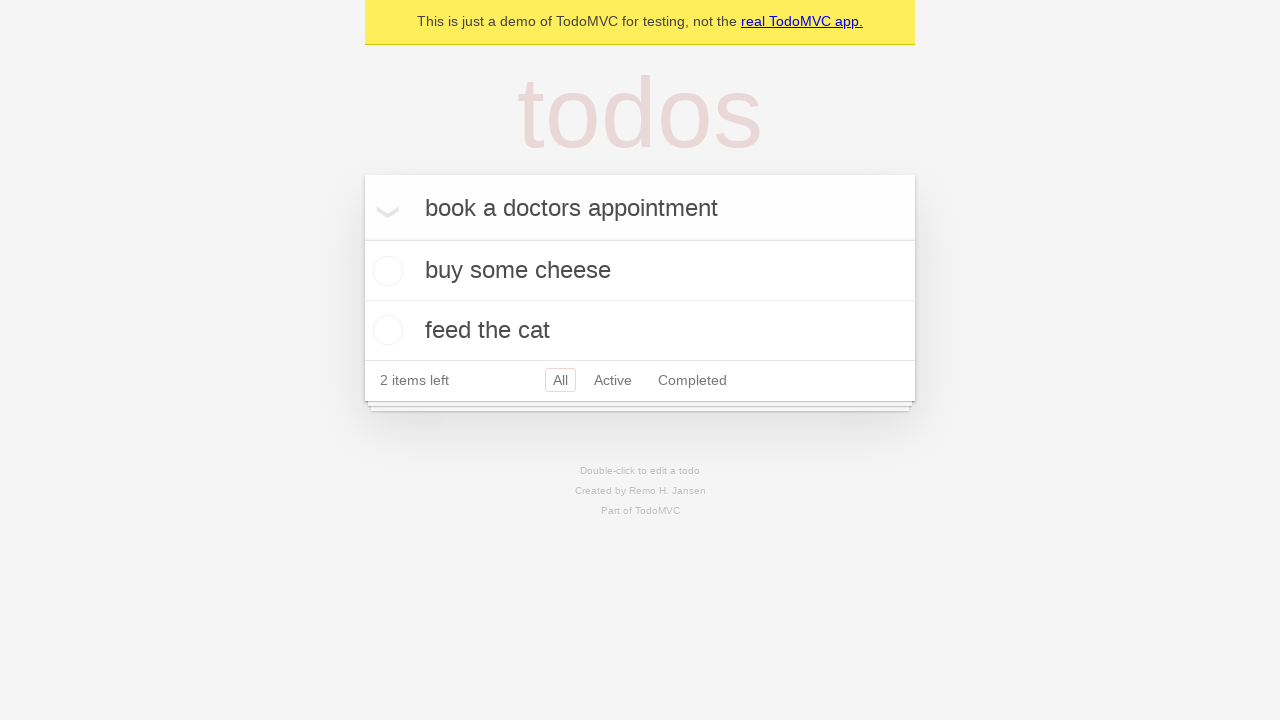

Pressed Enter to add todo 'book a doctors appointment' on internal:attr=[placeholder="What needs to be done?"i]
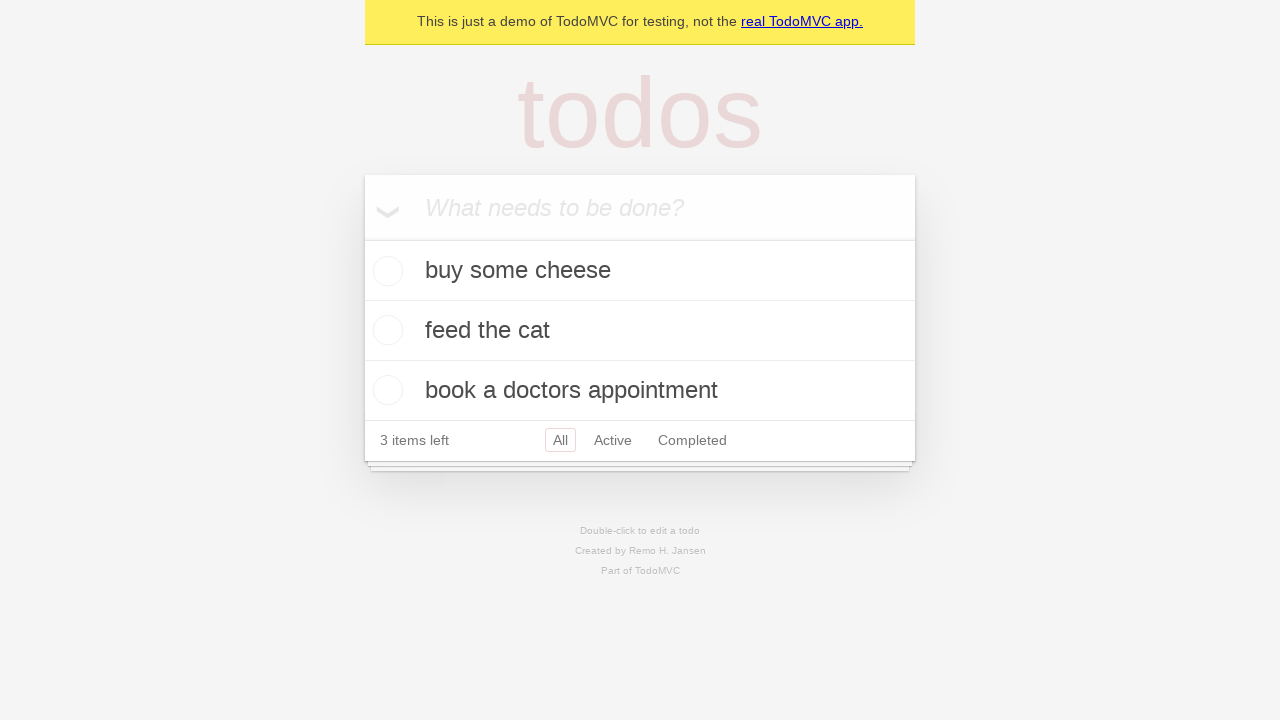

Clicked 'Mark all as complete' checkbox at (362, 238) on internal:label="Mark all as complete"i
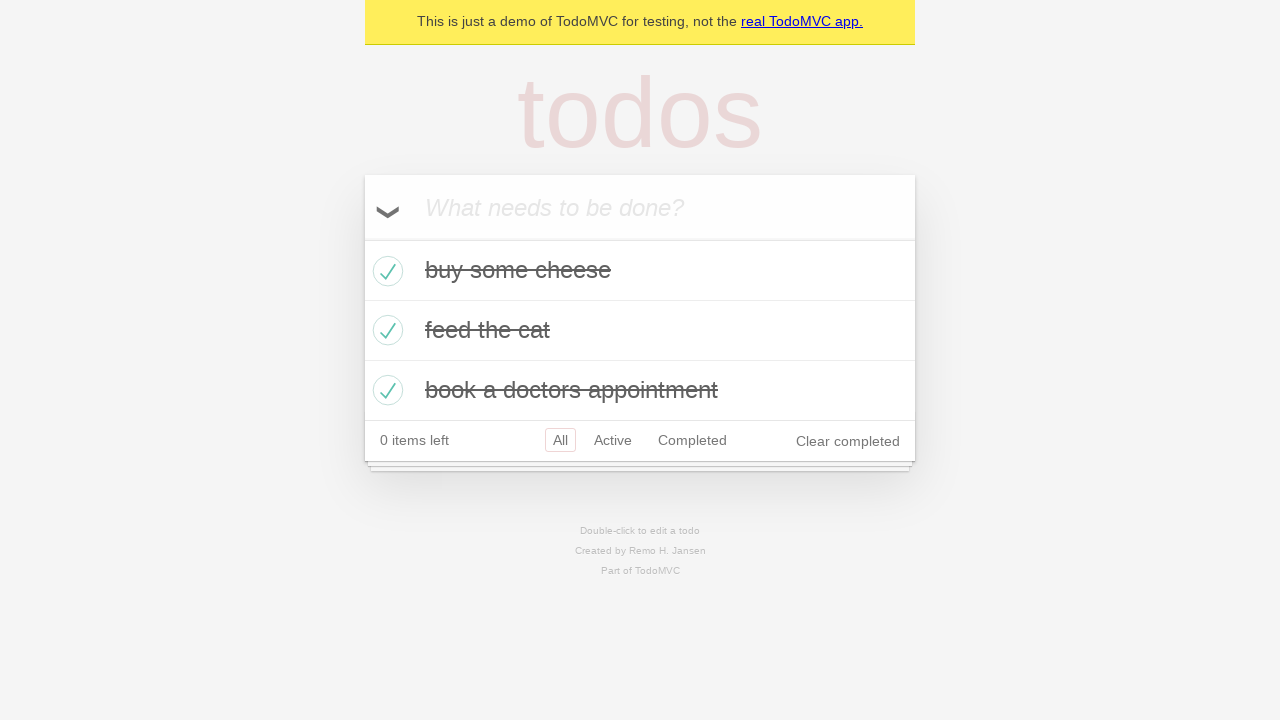

Verified all todos are marked as completed
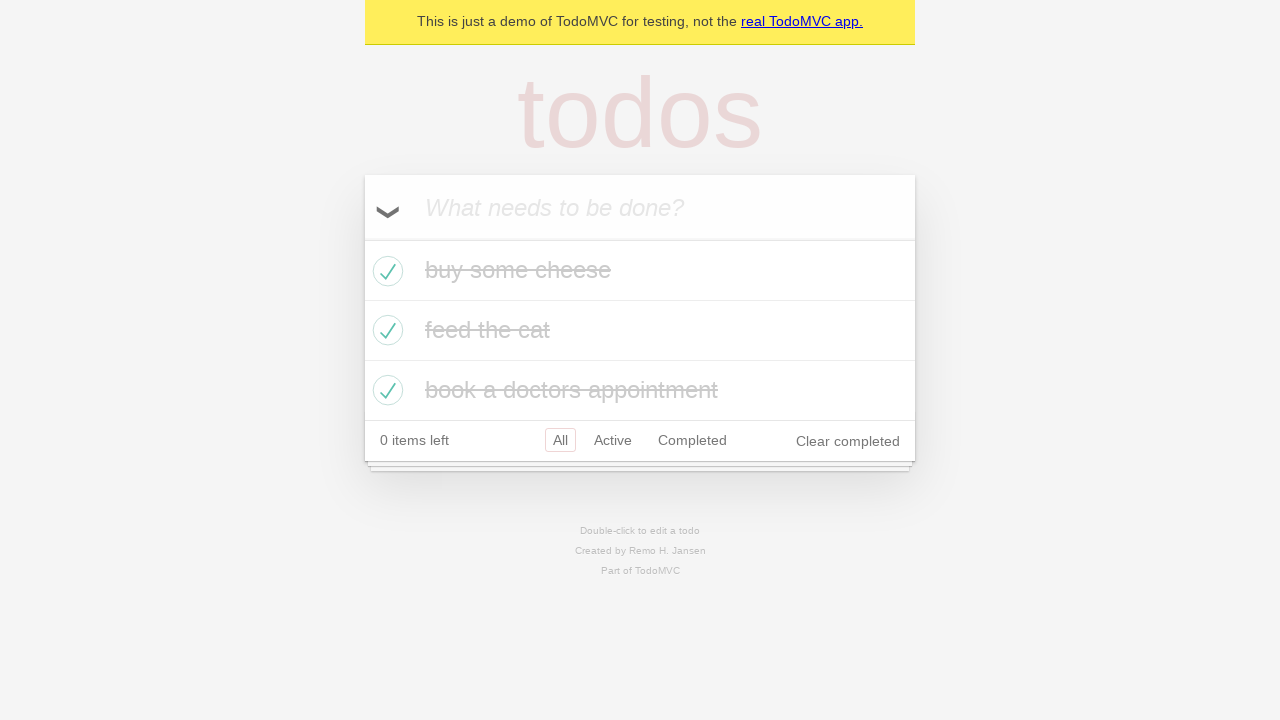

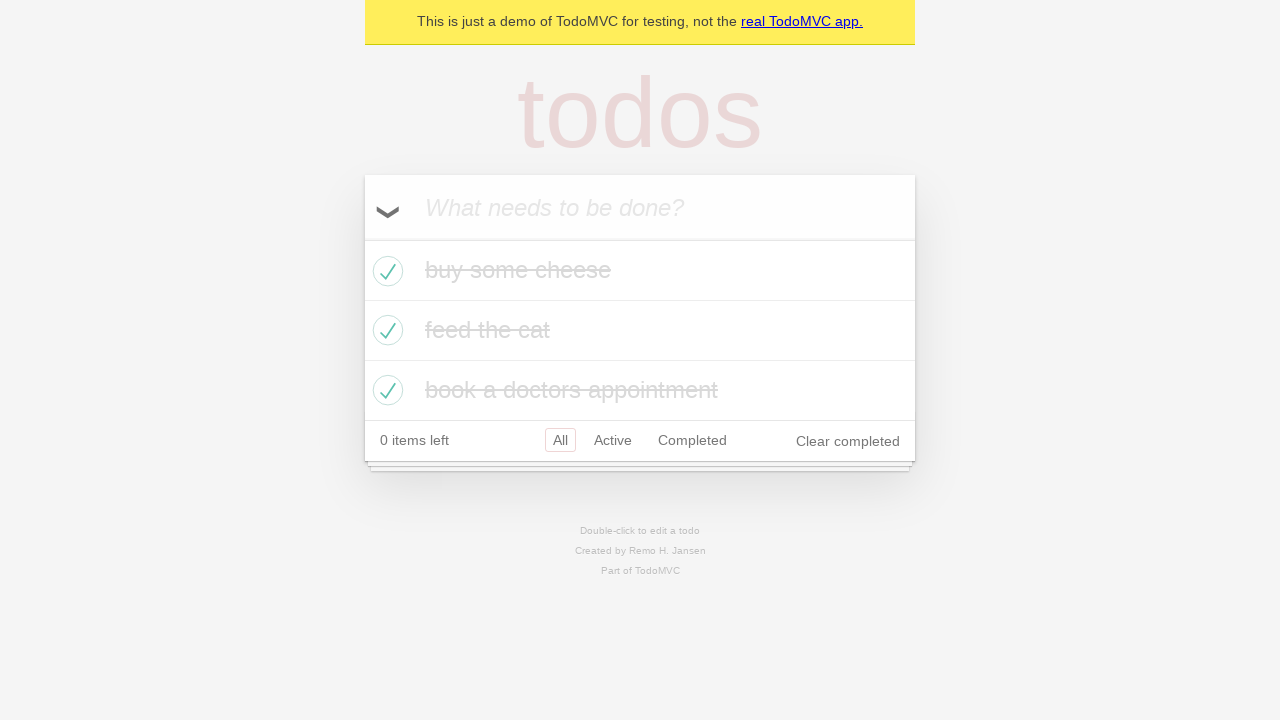